Tests the FAQ page by clicking FAQ link, verifying header, and expanding all FAQ question items.

Starting URL: https://imaginxavr.com/

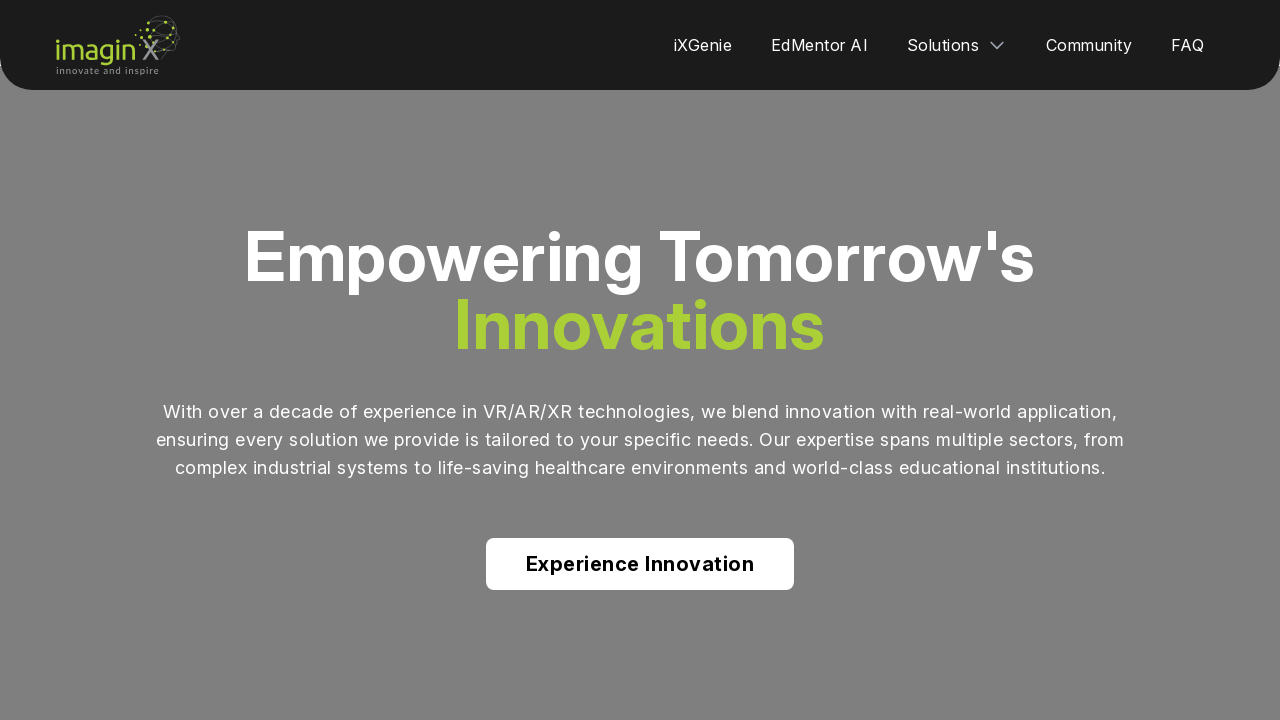

Page loaded successfully
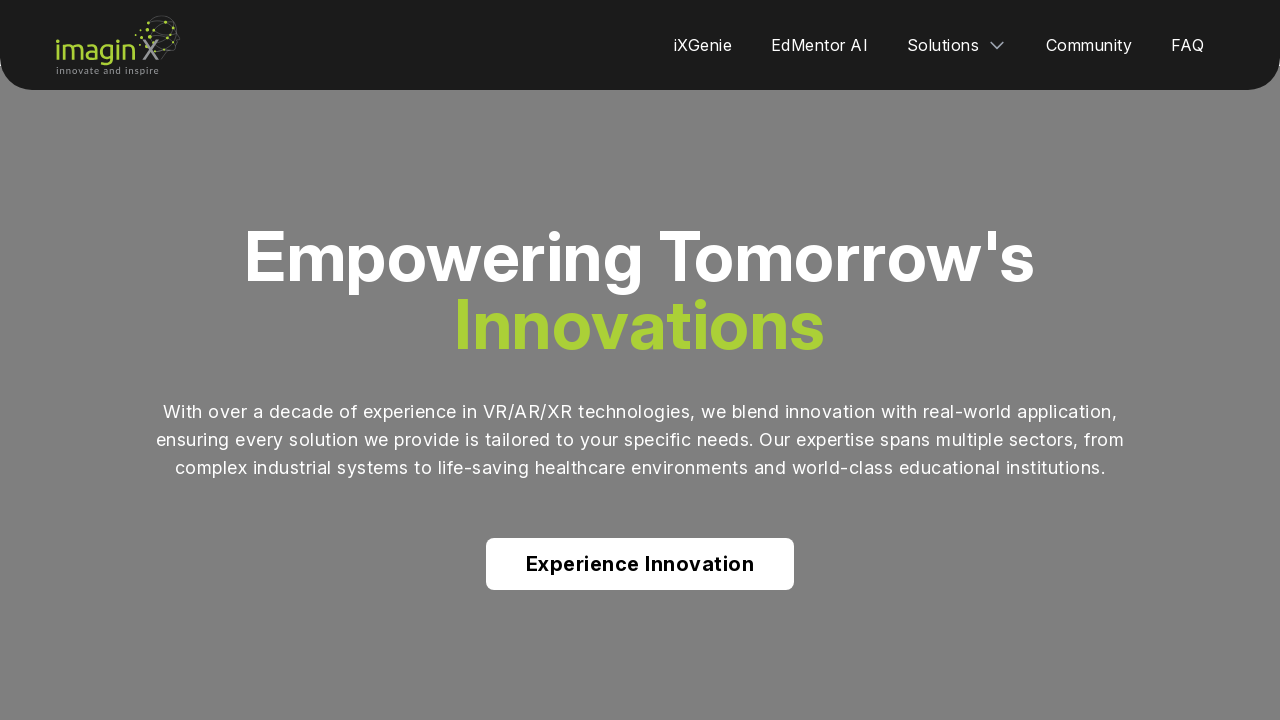

FAQ link element is visible and ready
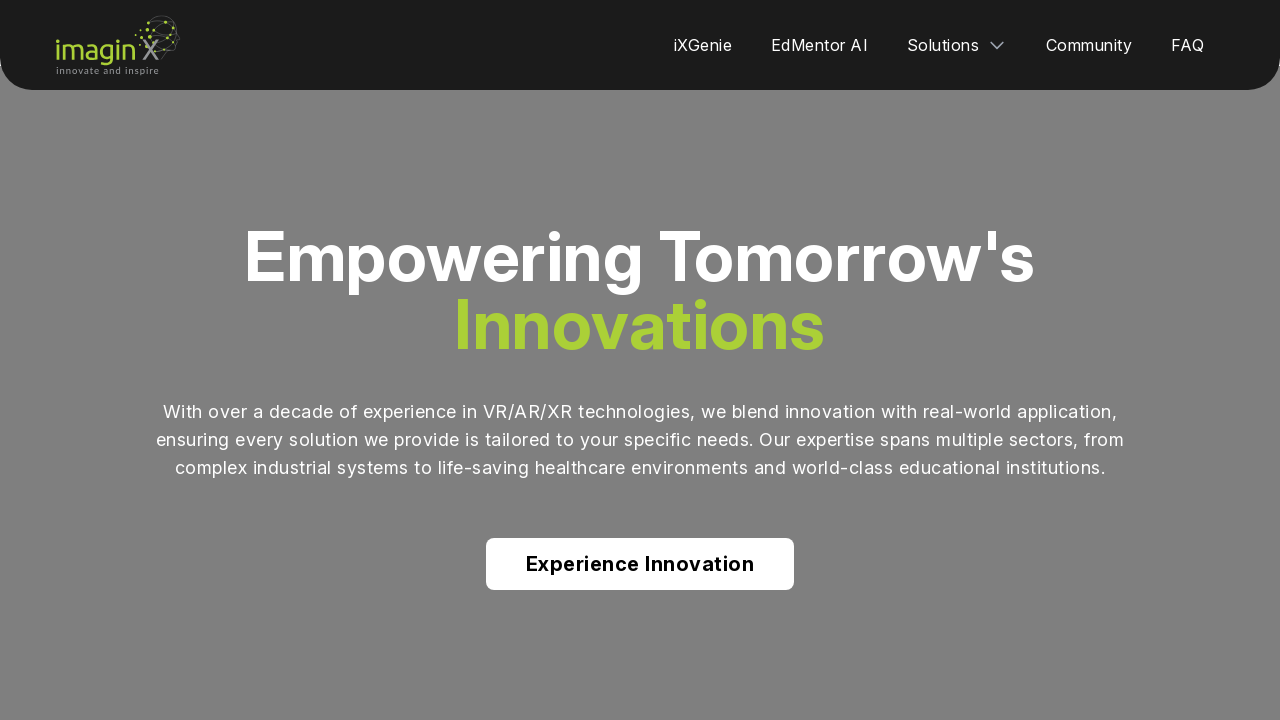

Hovered over FAQ link at (1187, 45) on xpath=(//a[normalize-space()='FAQ'])[1]
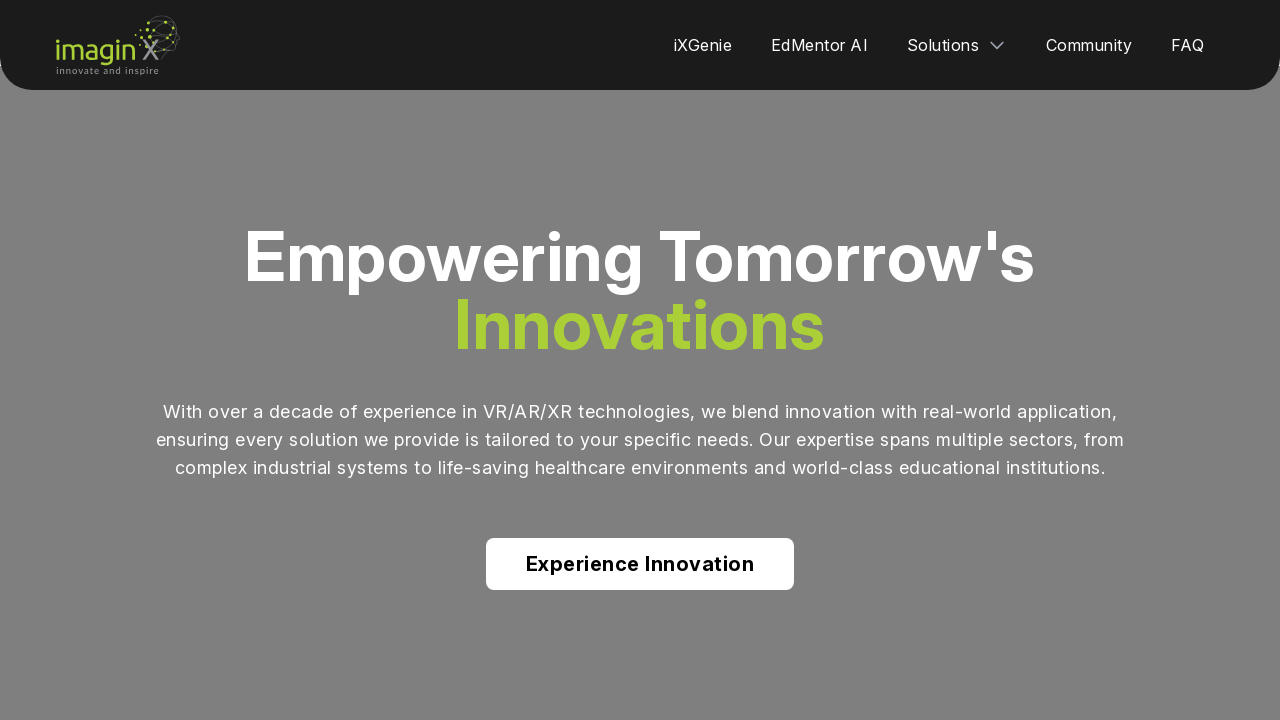

Clicked FAQ link at (1187, 45) on xpath=(//a[normalize-space()='FAQ'])[1]
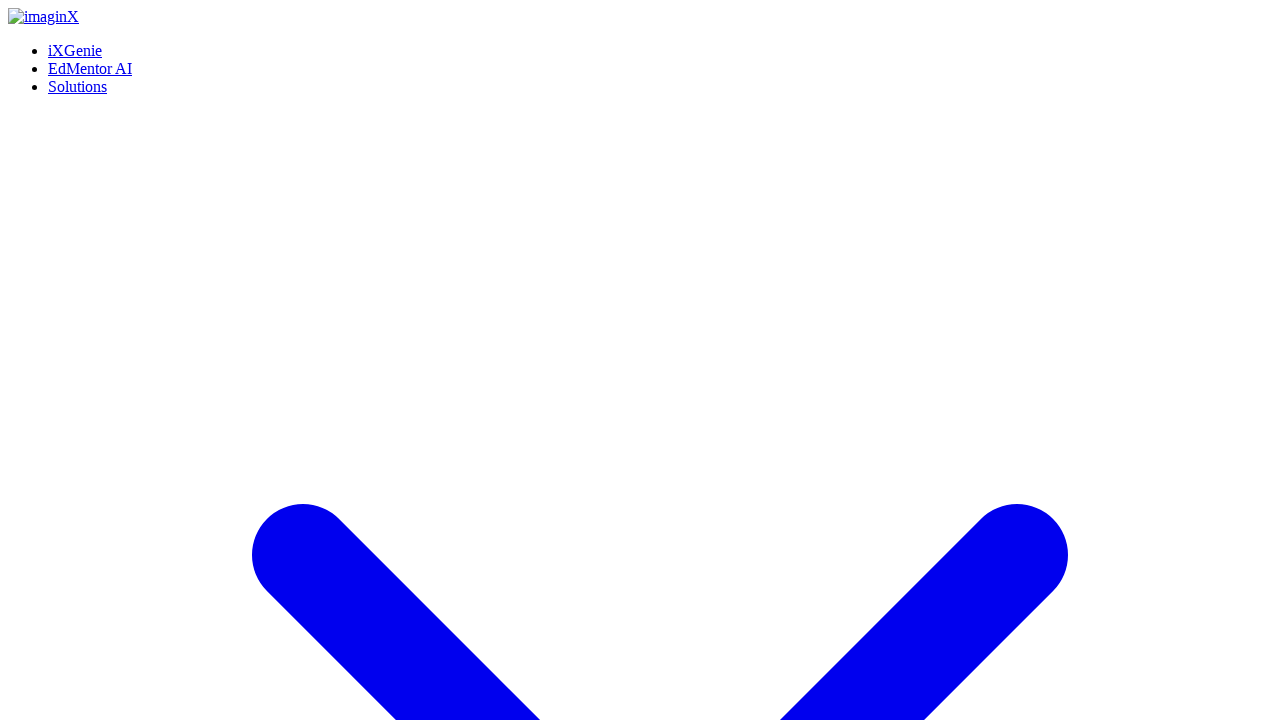

FAQ page loaded
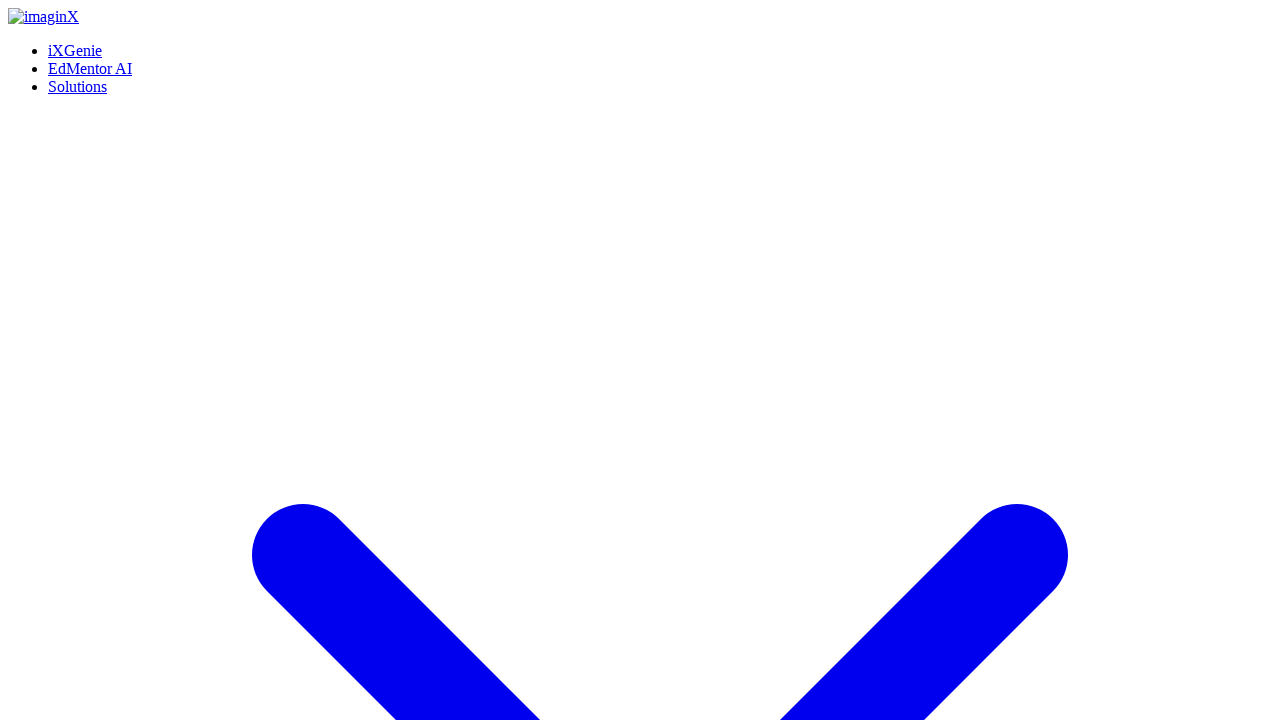

Waited 2 seconds for page to stabilize
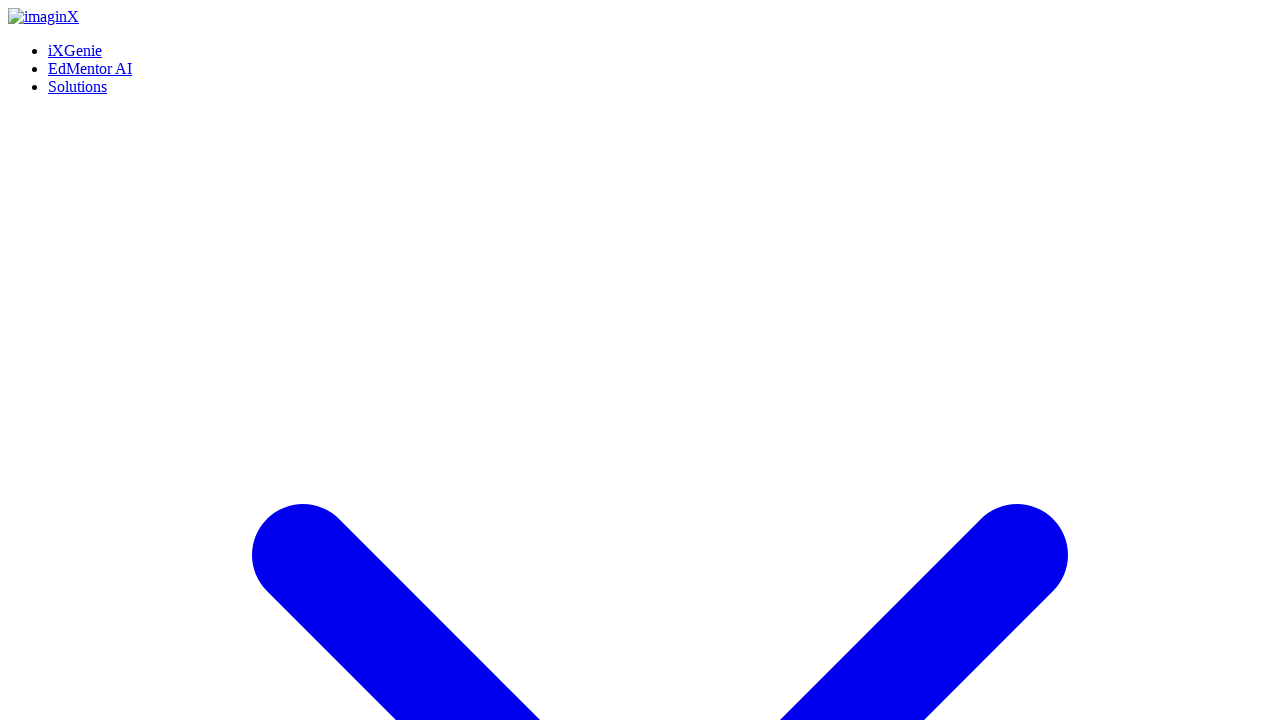

Scrolled to bottom of FAQ page
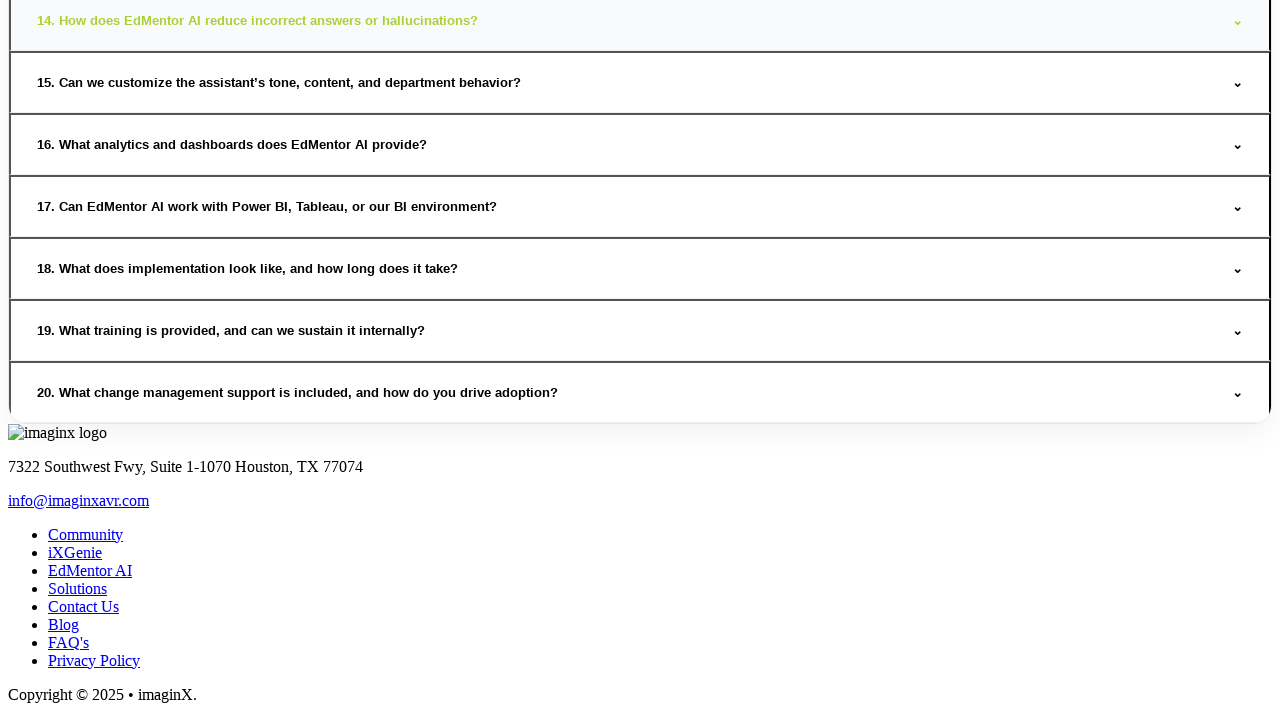

Waited 1 second after scrolling to bottom
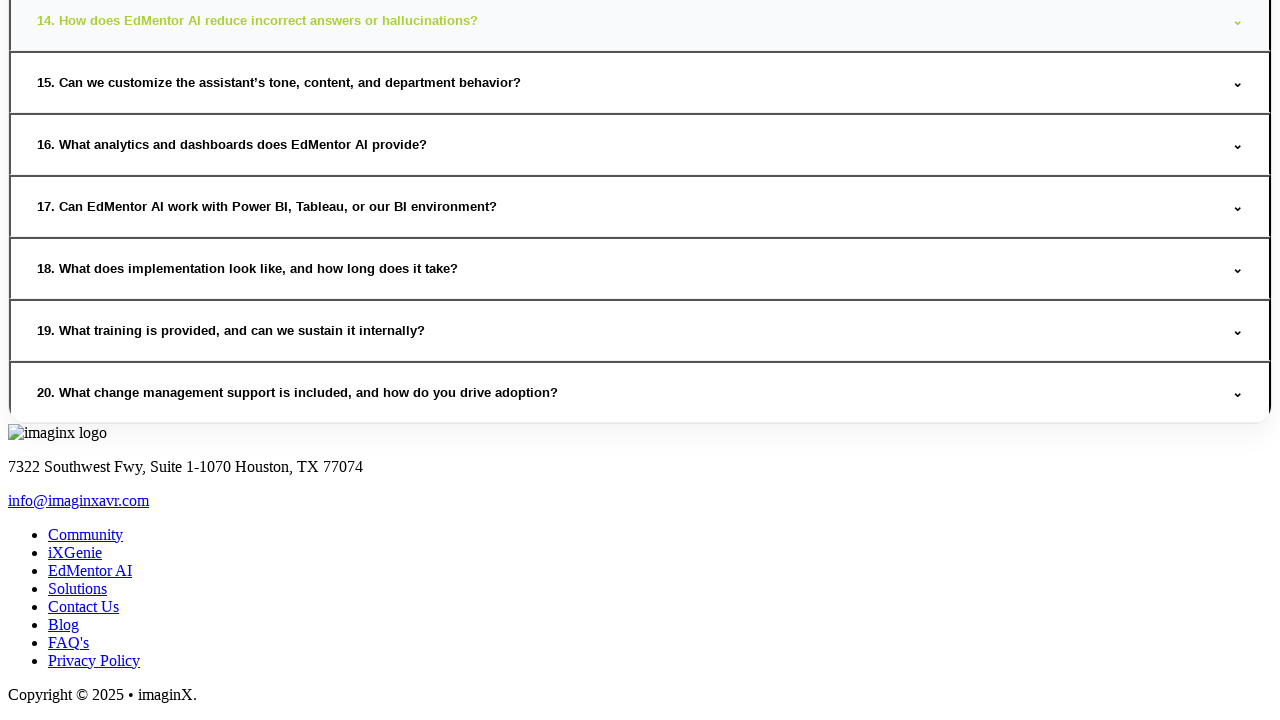

Scrolled back to top of FAQ page
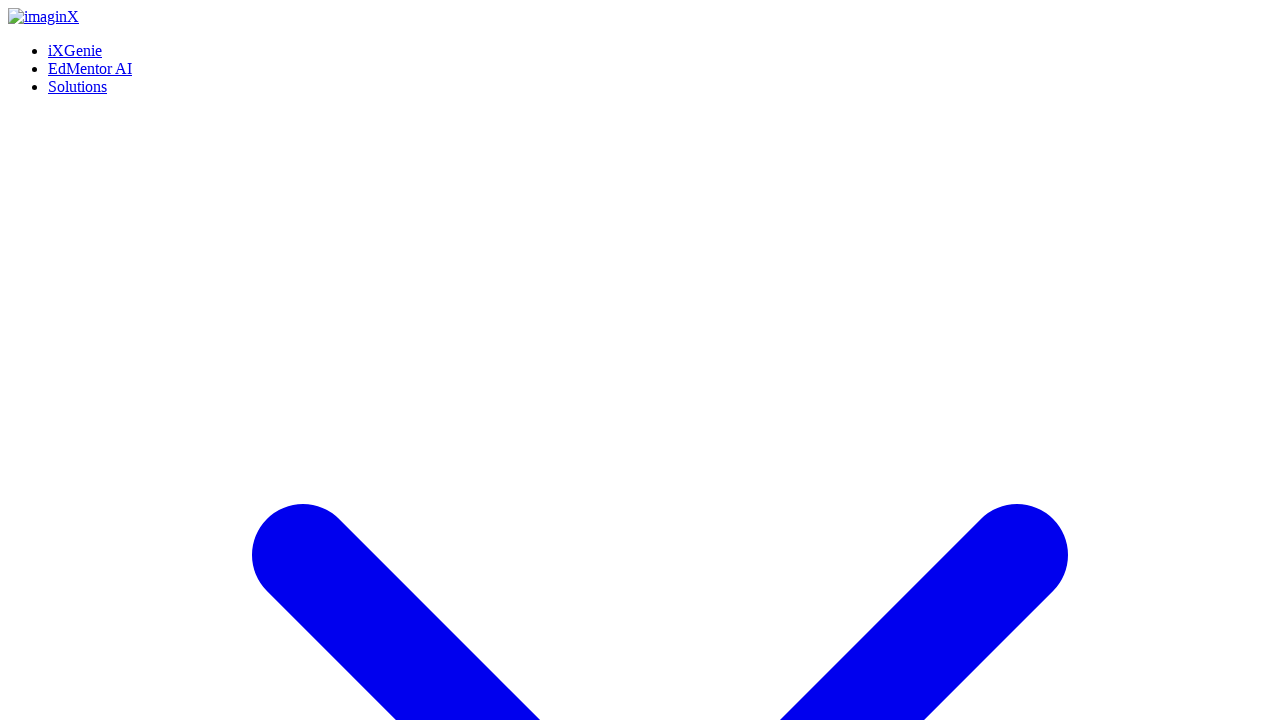

Waited 1 second after scrolling to top
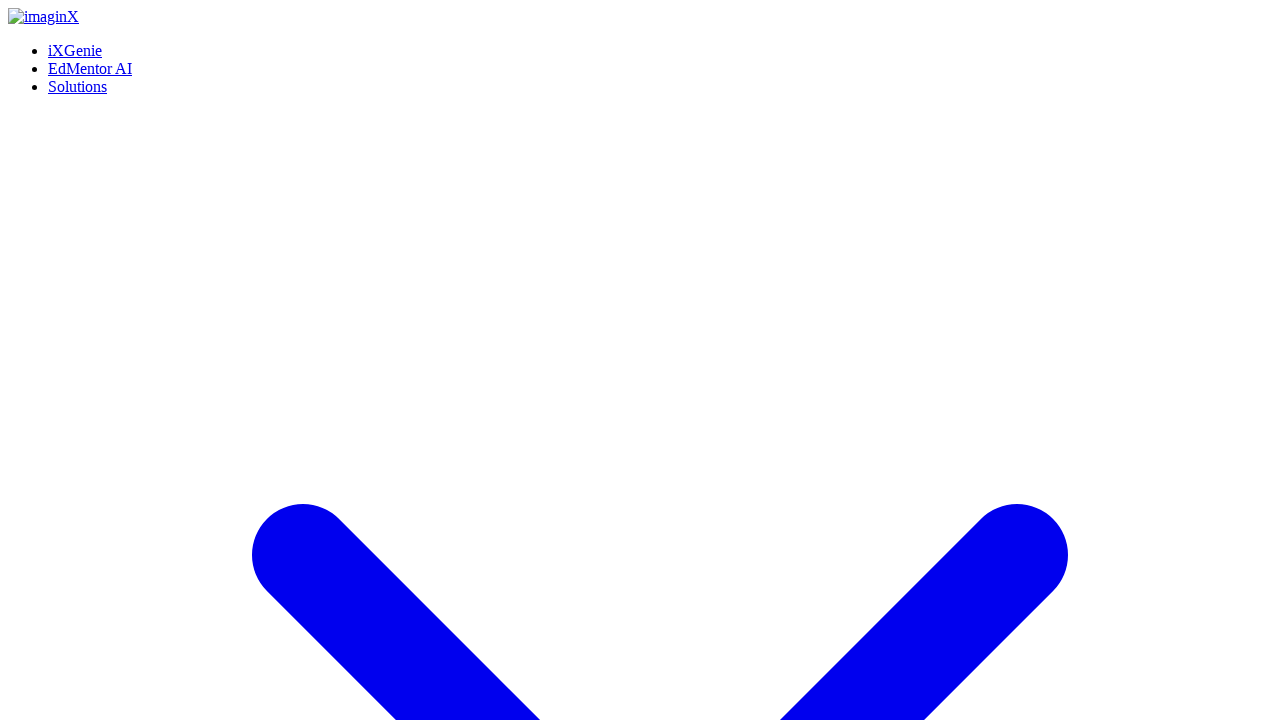

Verified 'Questions' header is present on FAQ page
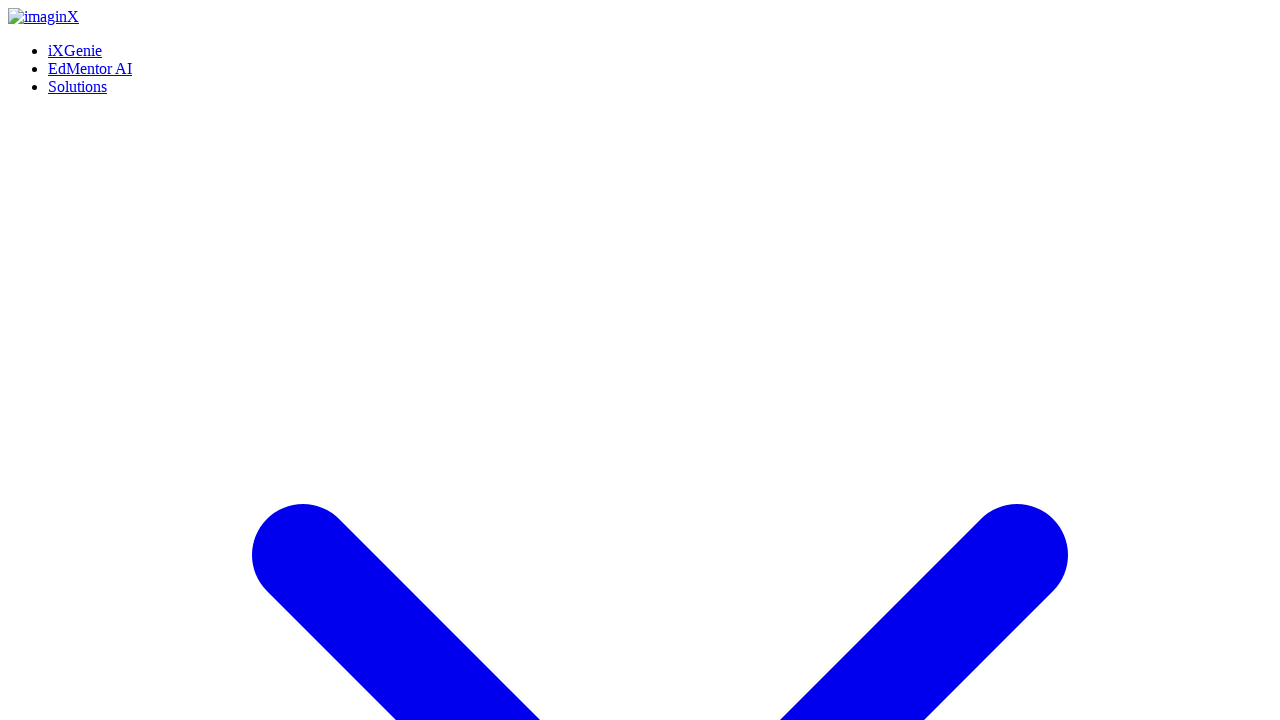

Found 74 FAQ questions on the page
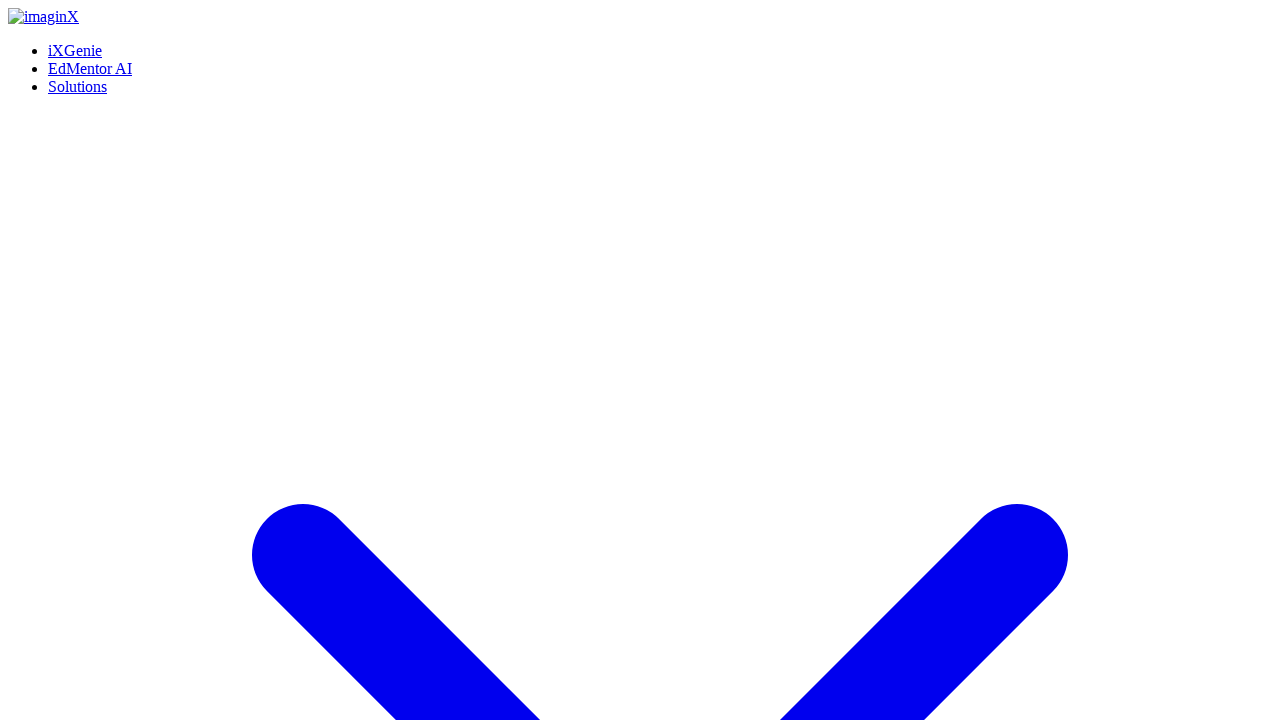

Hovered over FAQ question 1 at (181, 360) on xpath=//button[@onclick]/span >> nth=0
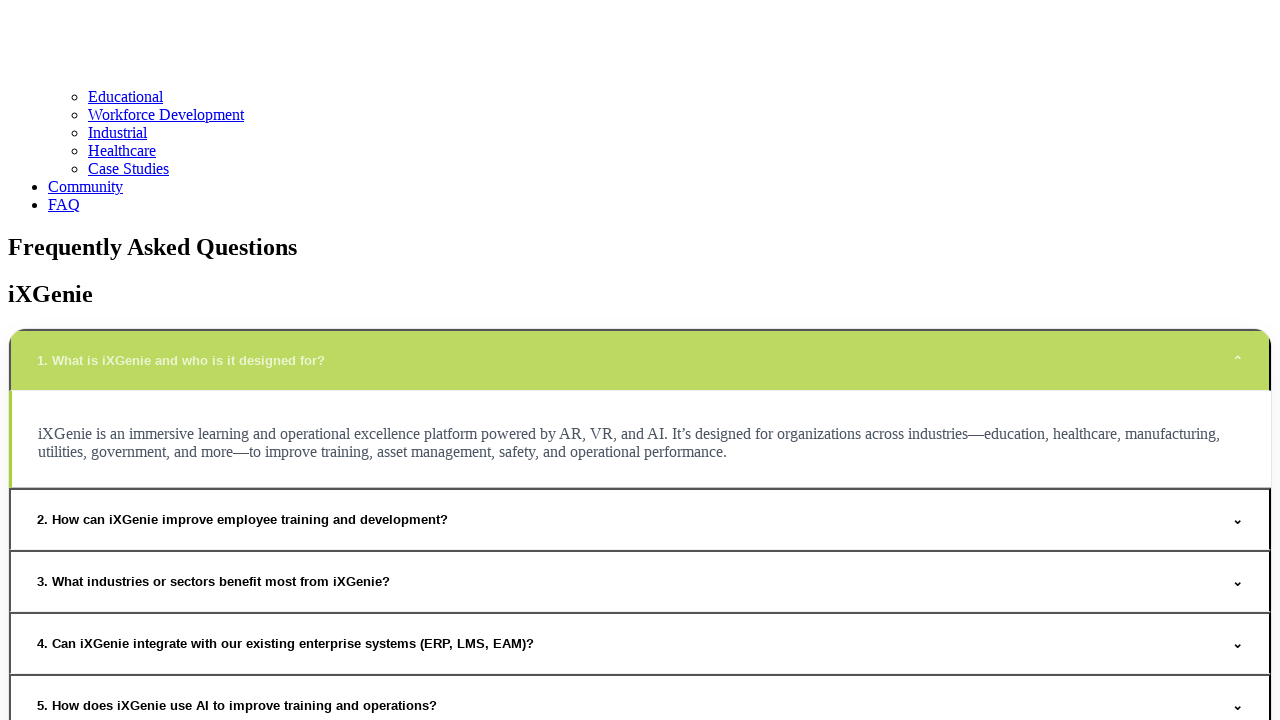

Clicked to expand FAQ question 1 at (181, 360) on xpath=//button[@onclick]/span >> nth=0
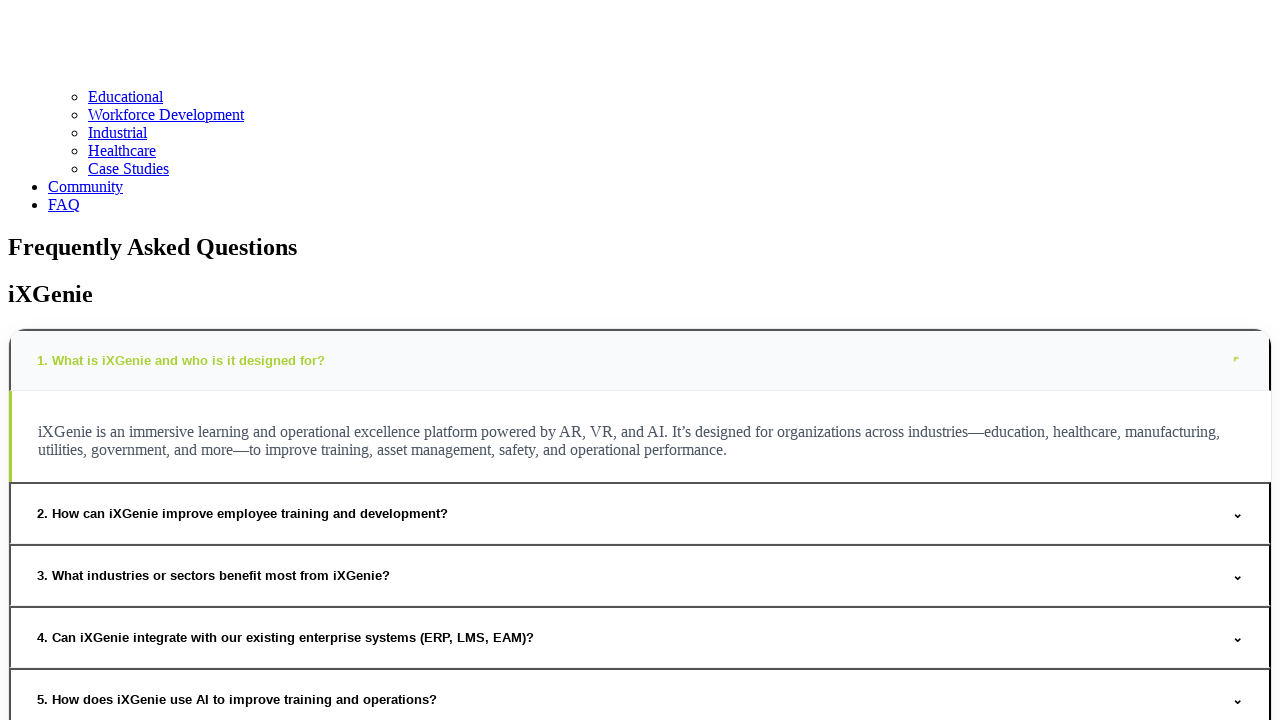

Waited for FAQ question 1 to expand
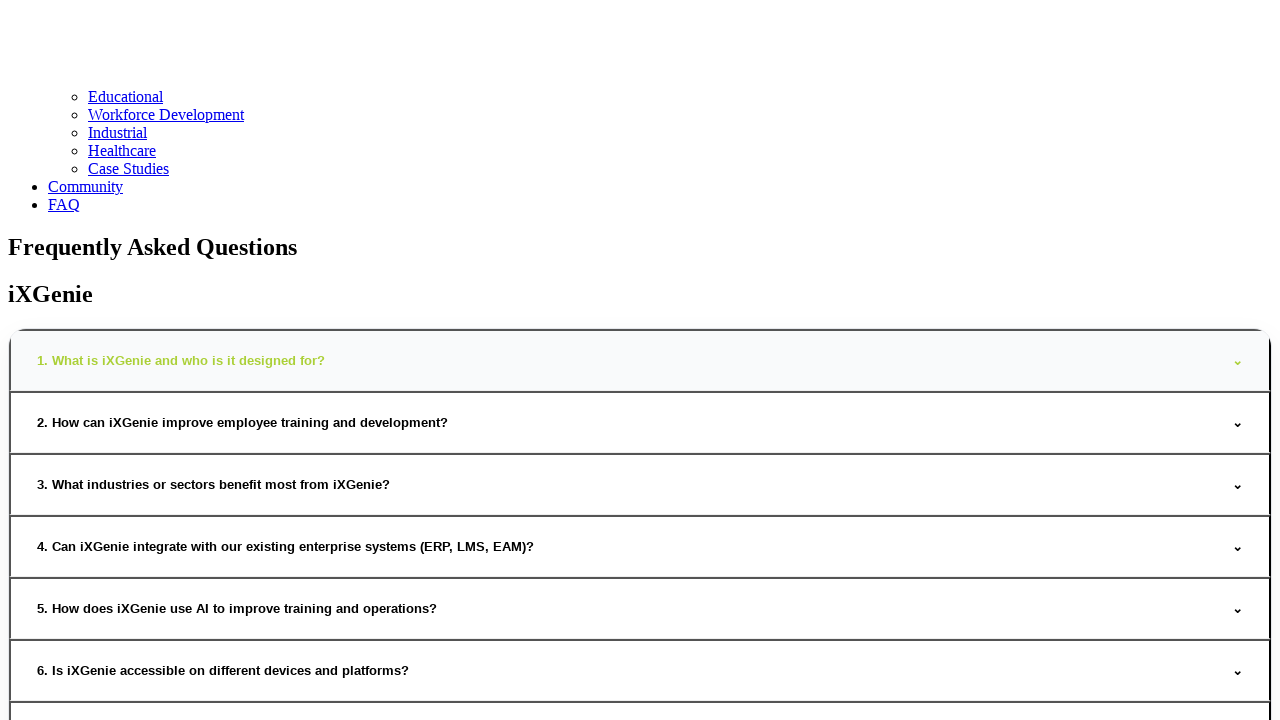

Hovered over FAQ question 2 at (1238, 360) on xpath=//button[@onclick]/span >> nth=1
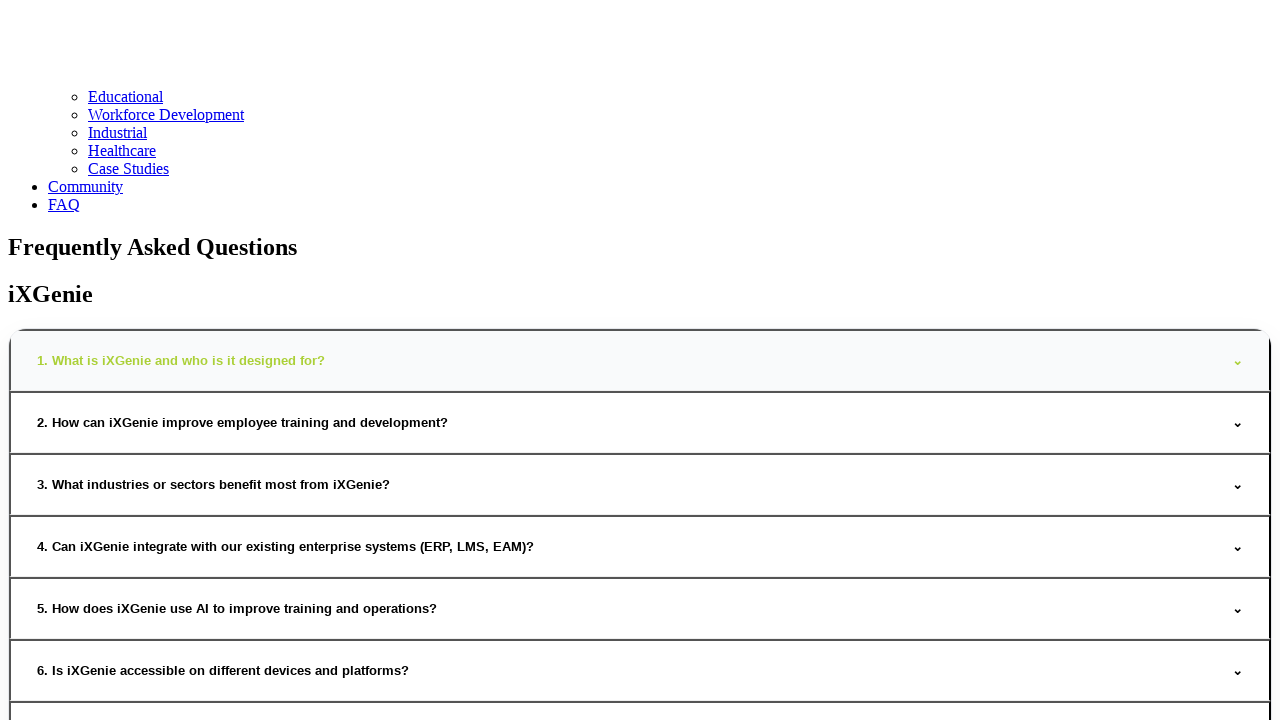

Clicked to expand FAQ question 2 at (1238, 360) on xpath=//button[@onclick]/span >> nth=1
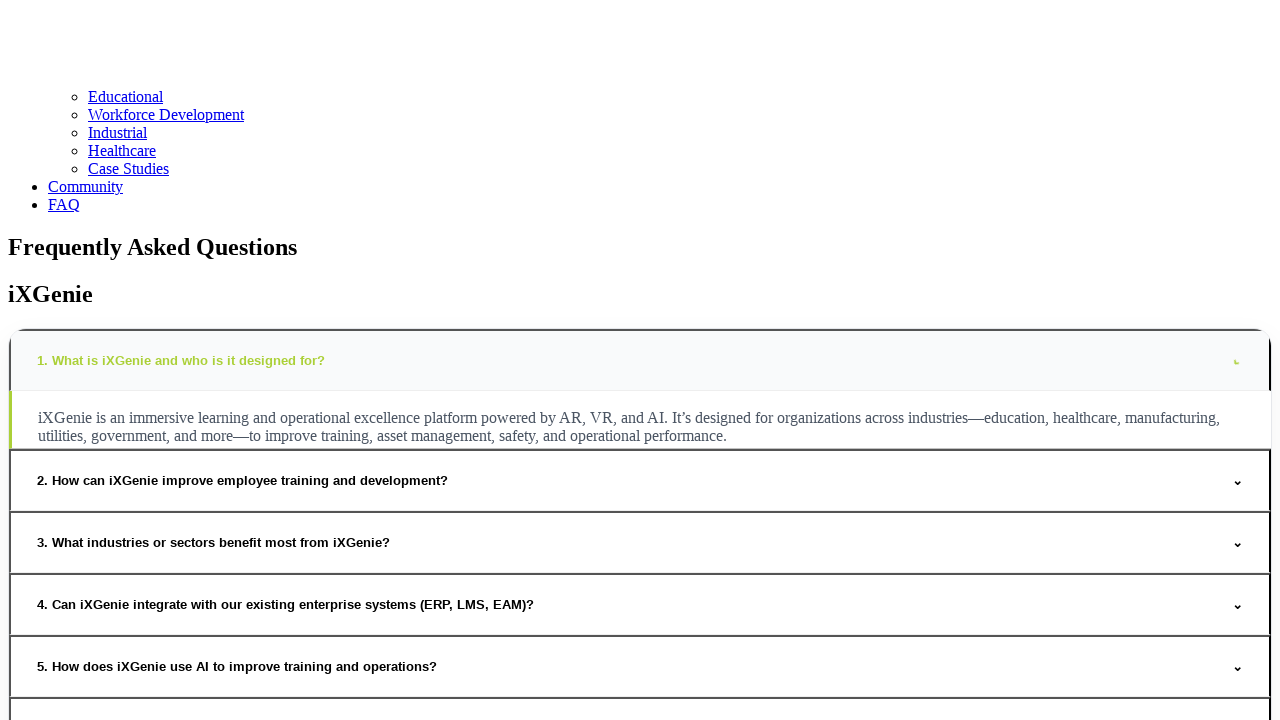

Waited for FAQ question 2 to expand
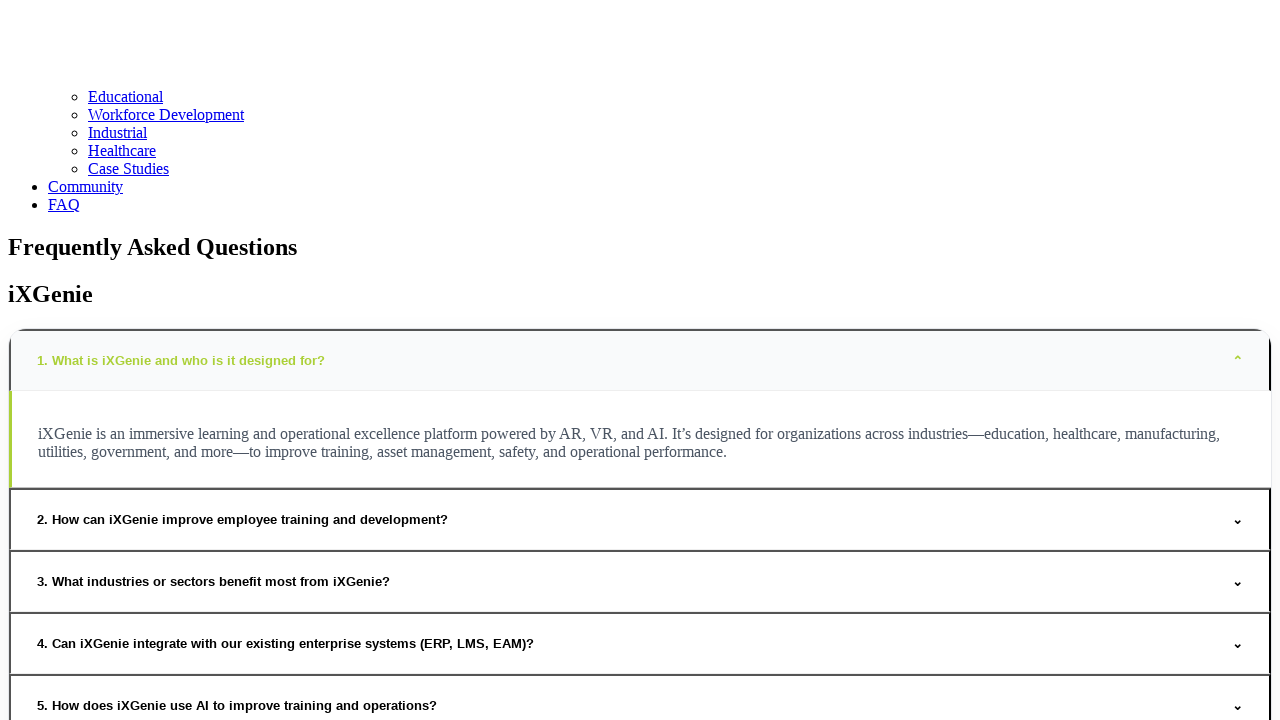

Hovered over FAQ question 3 at (242, 519) on xpath=//button[@onclick]/span >> nth=2
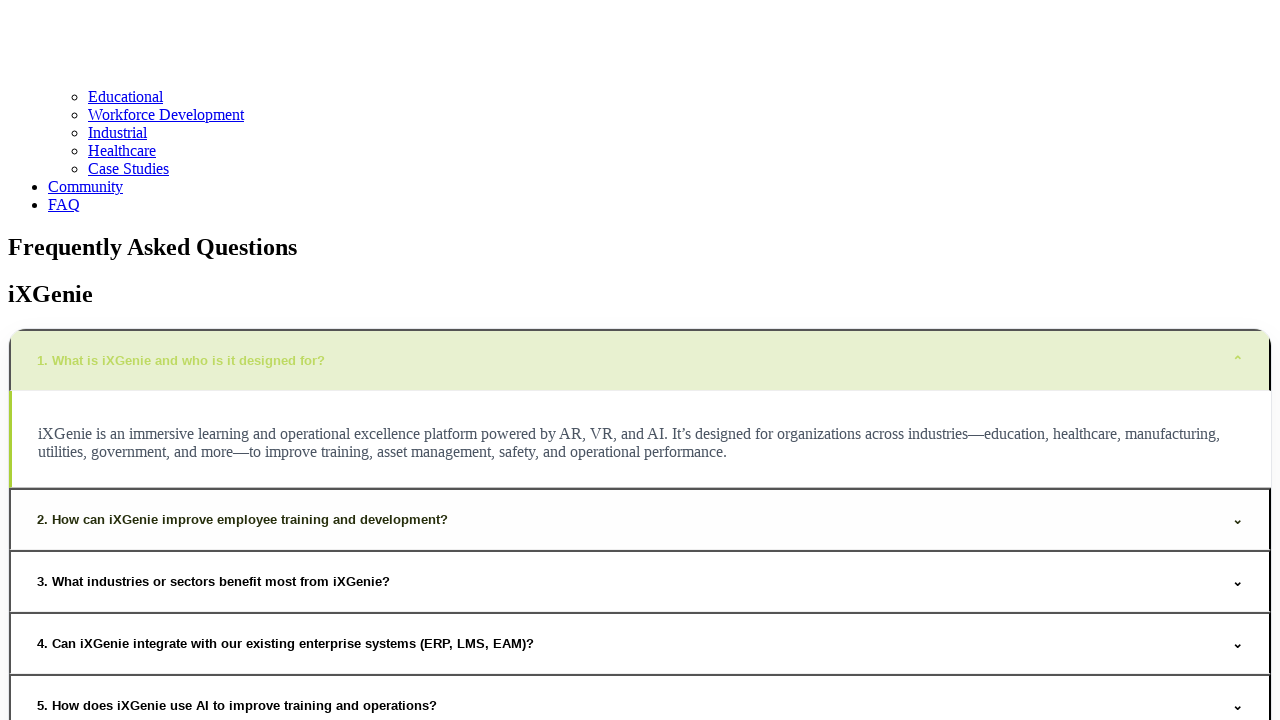

Clicked to expand FAQ question 3 at (242, 519) on xpath=//button[@onclick]/span >> nth=2
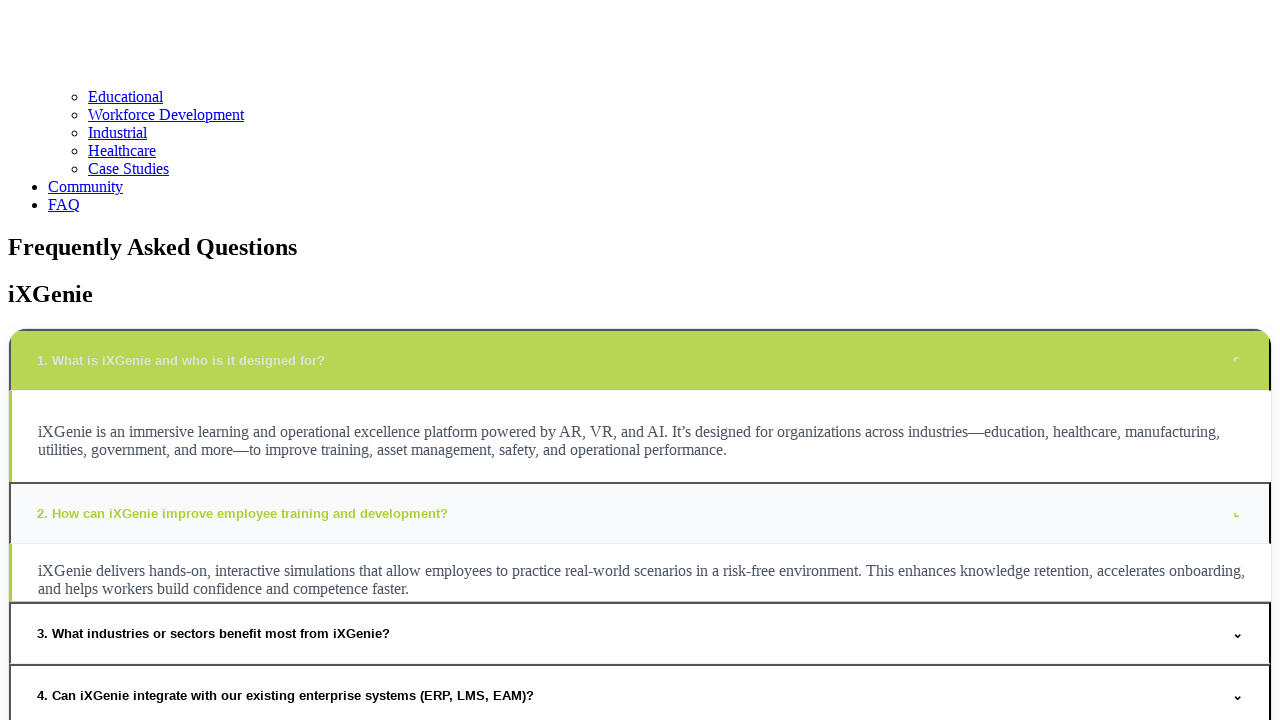

Waited for FAQ question 3 to expand
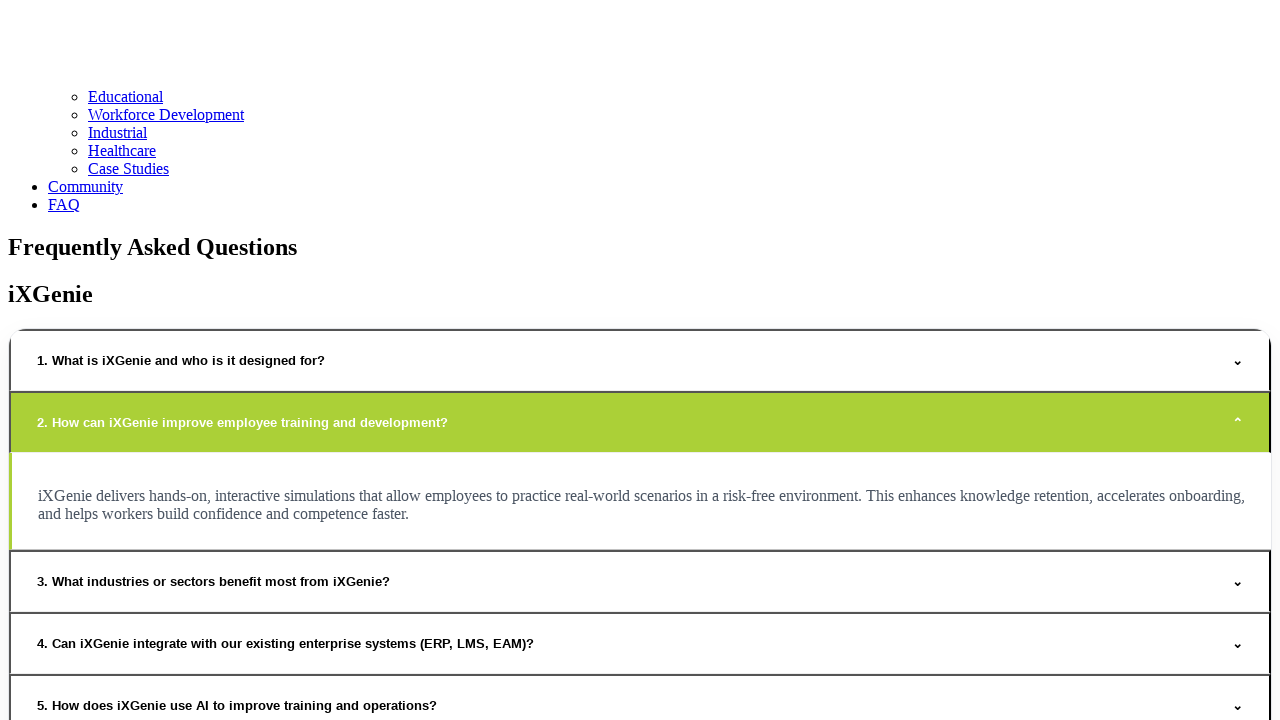

Hovered over FAQ question 4 at (1238, 422) on xpath=//button[@onclick]/span >> nth=3
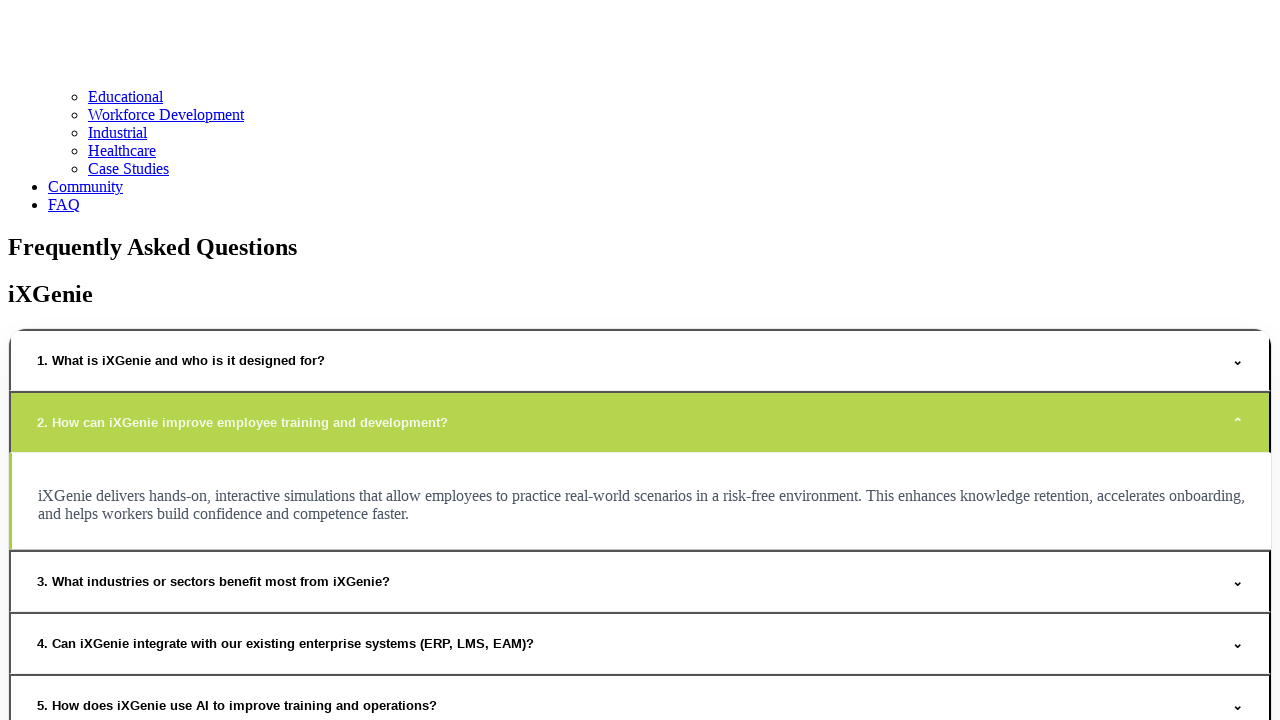

Clicked to expand FAQ question 4 at (1238, 422) on xpath=//button[@onclick]/span >> nth=3
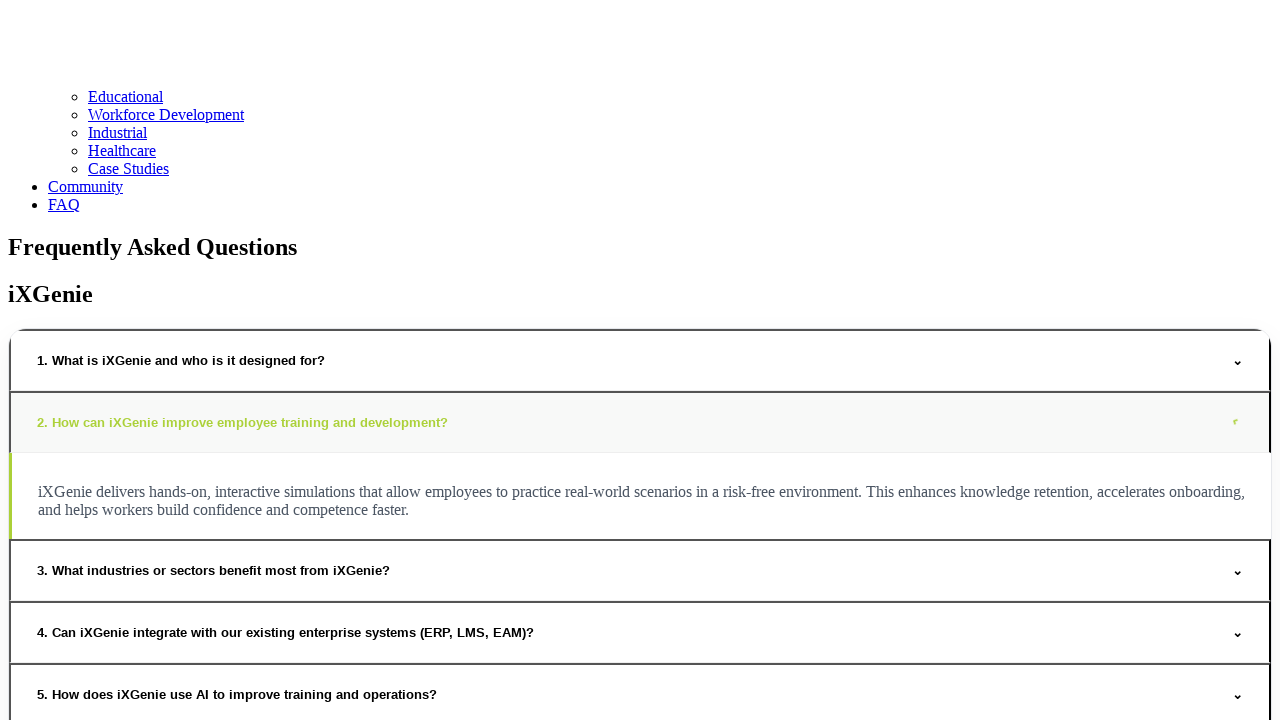

Waited for FAQ question 4 to expand
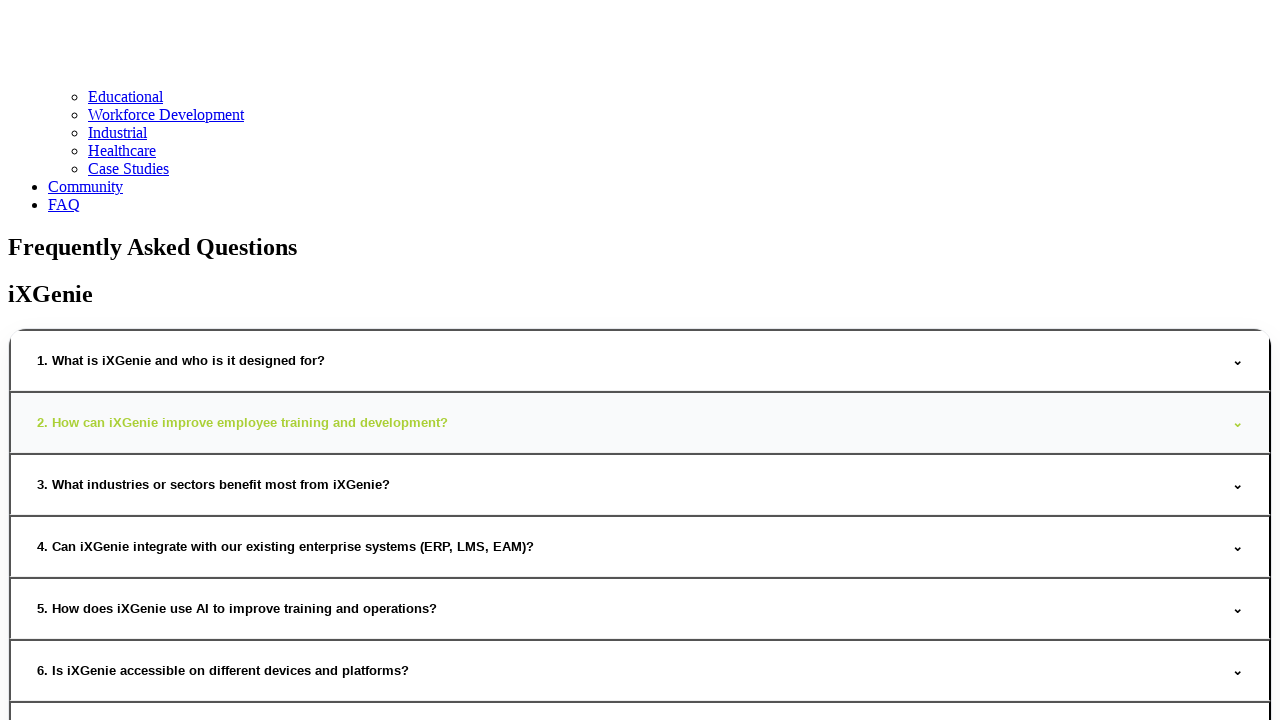

Hovered over FAQ question 5 at (214, 484) on xpath=//button[@onclick]/span >> nth=4
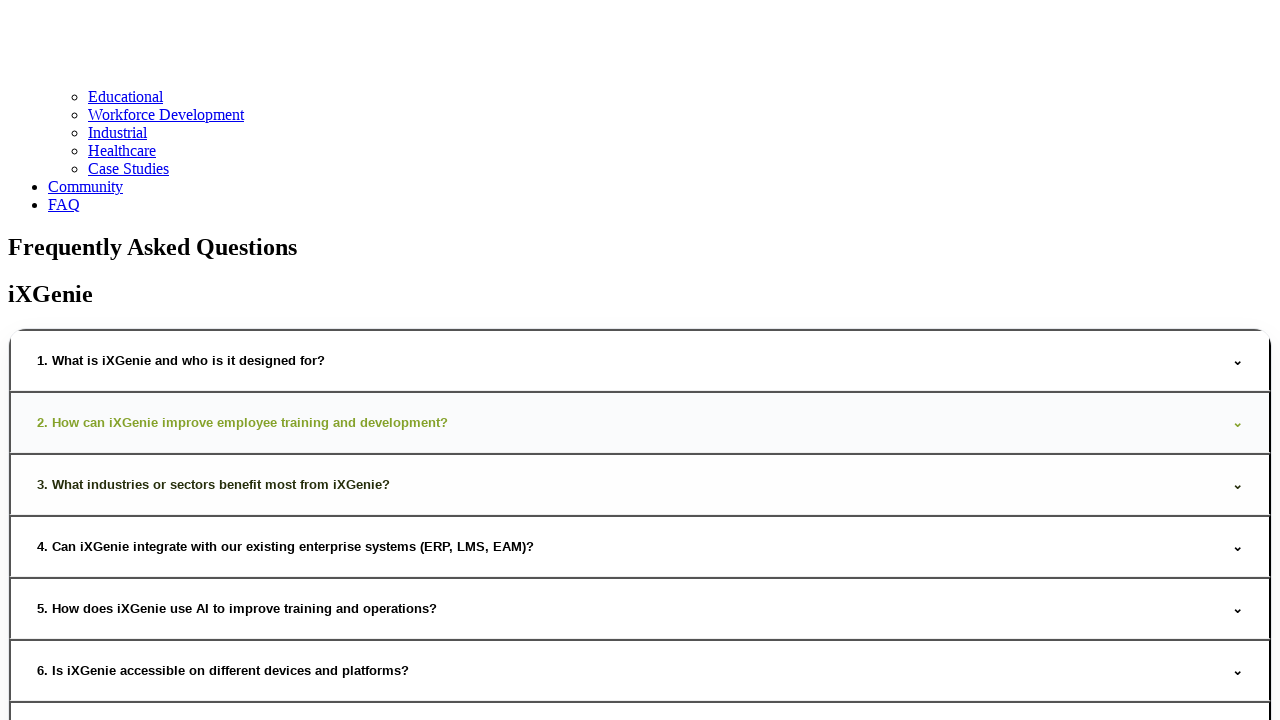

Clicked to expand FAQ question 5 at (214, 484) on xpath=//button[@onclick]/span >> nth=4
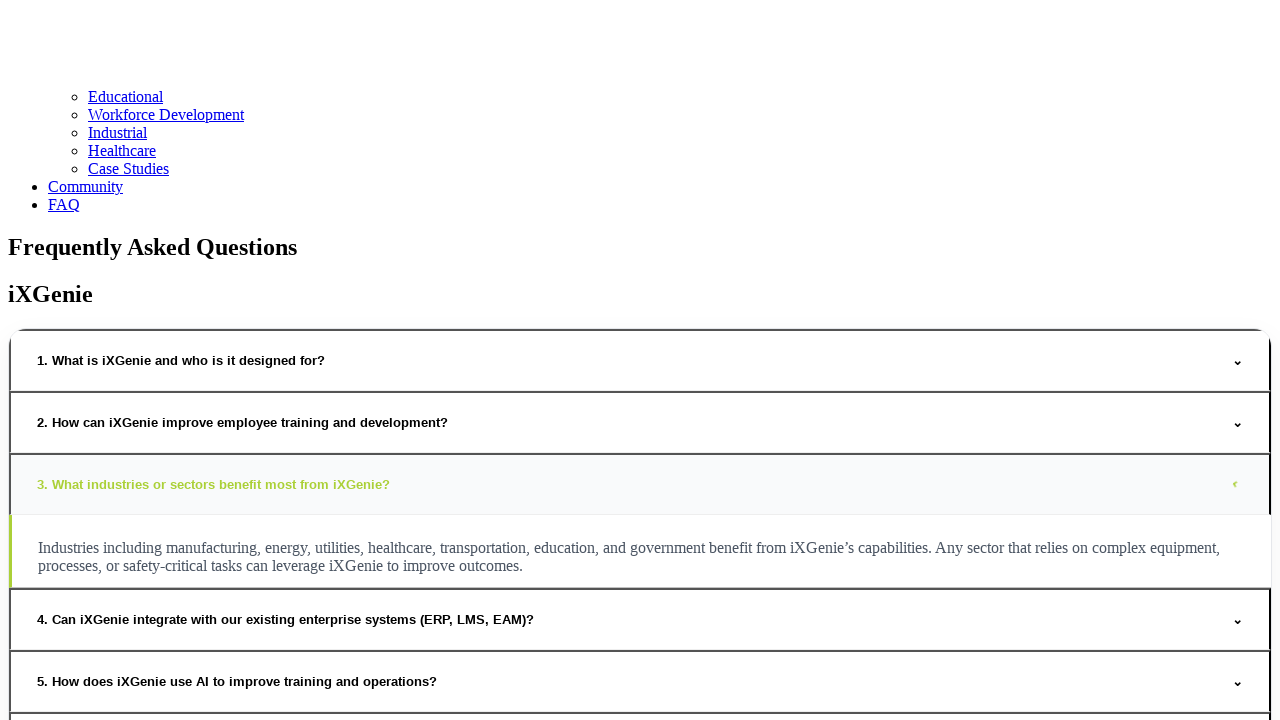

Waited for FAQ question 5 to expand
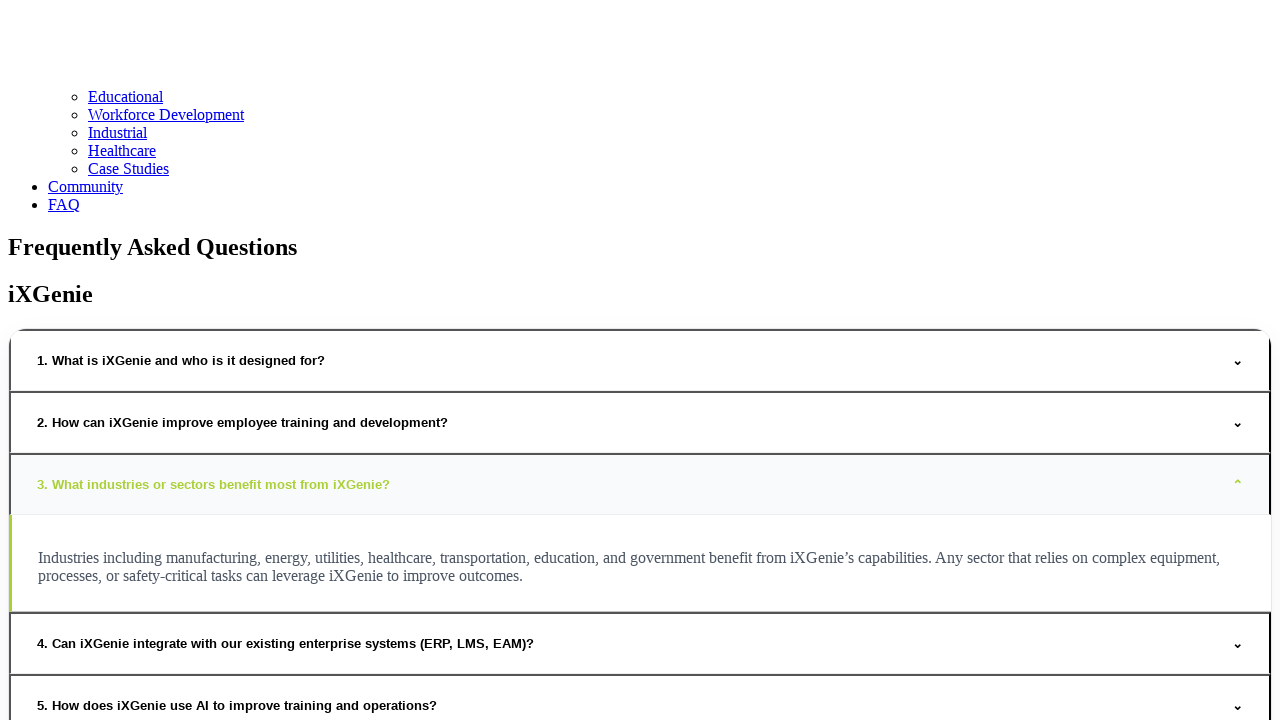

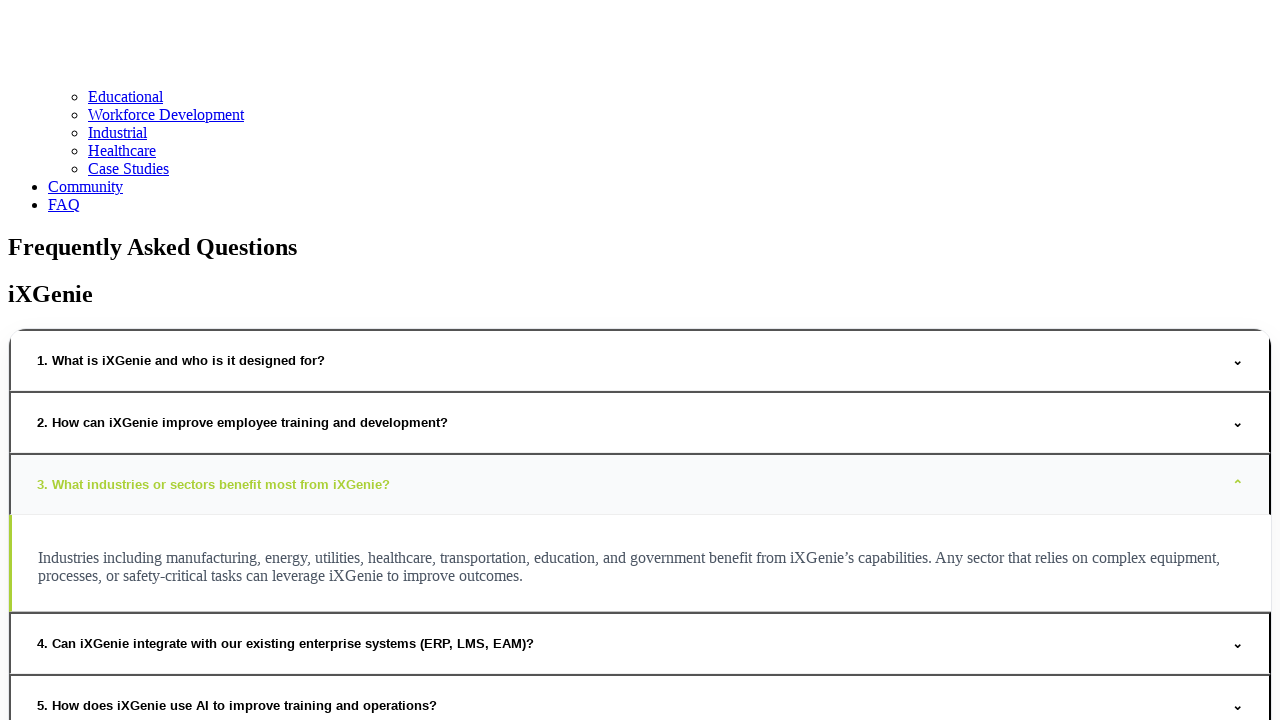